Tests the job search functionality on CollegeGrad by entering job keywords and location, selecting the internship filter, and submitting the search form, then navigating to the next page of results.

Starting URL: https://www.collegegrad.com/

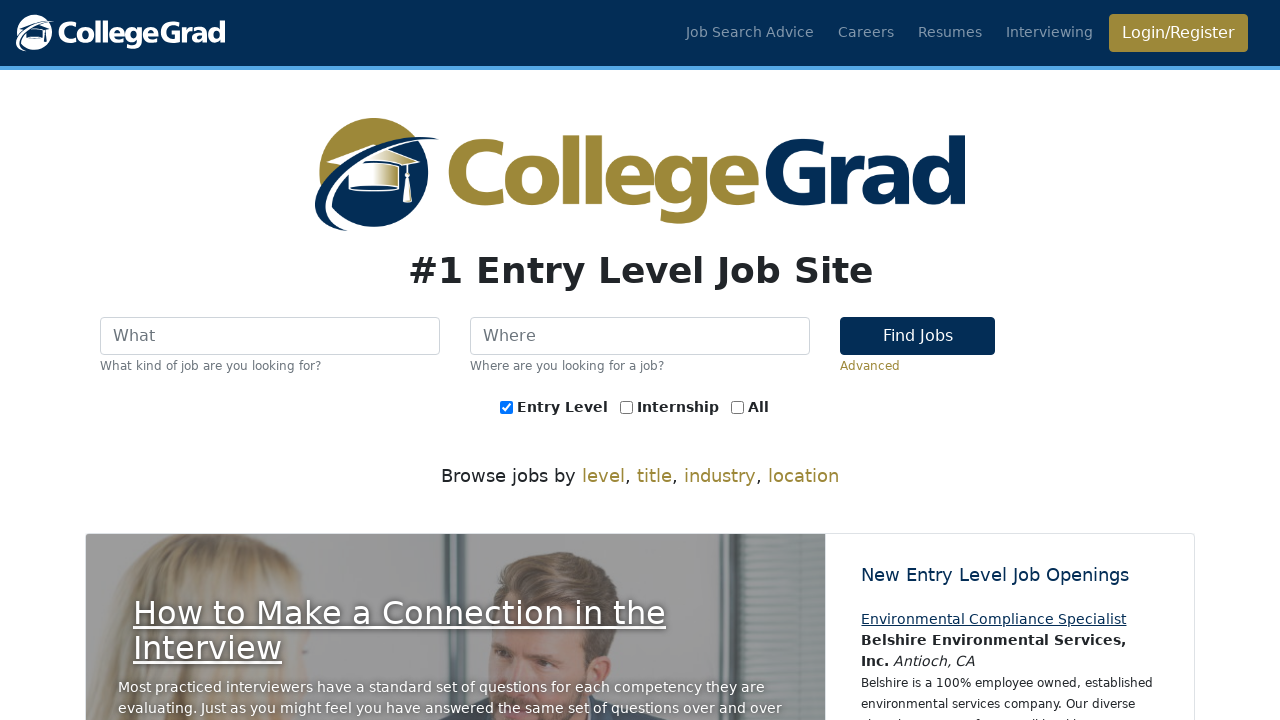

Filled job keywords field with 'Software, Data, Computer, Information, Technology' on input[name='keywords']
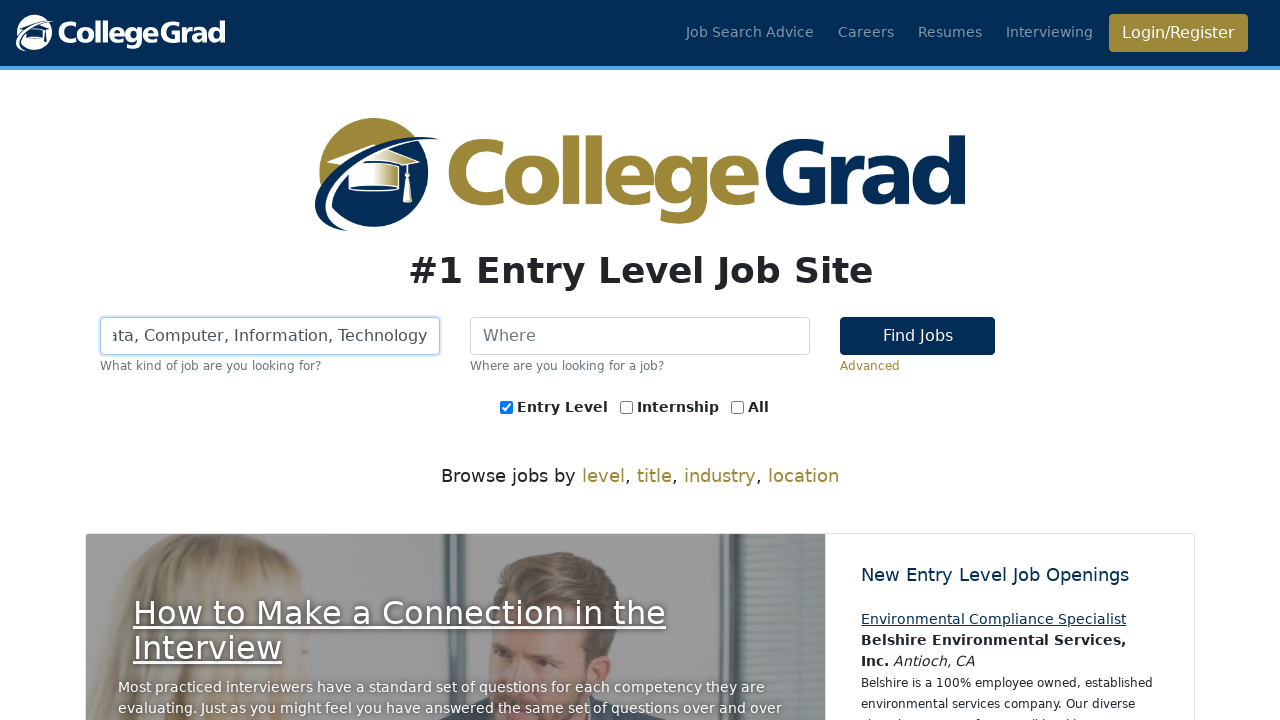

Filled location field with 'North Carolina' on input[name='location']
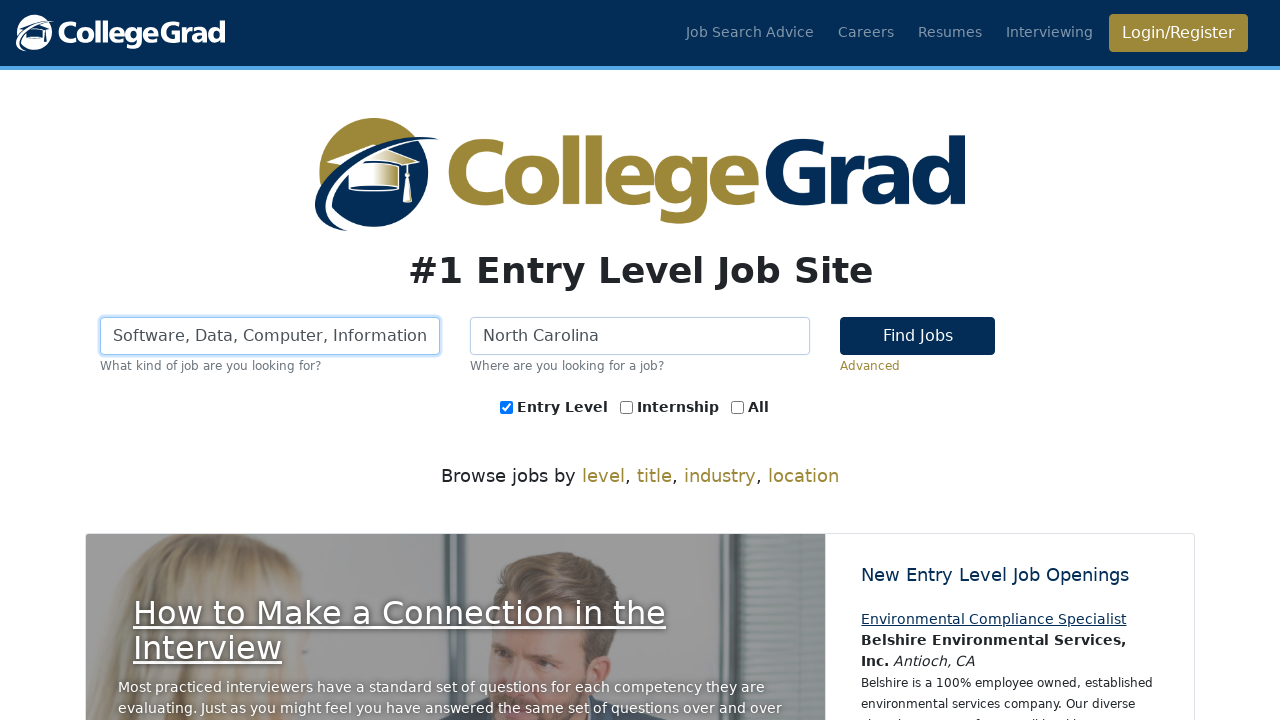

Selected internship filter at (626, 407) on #ei
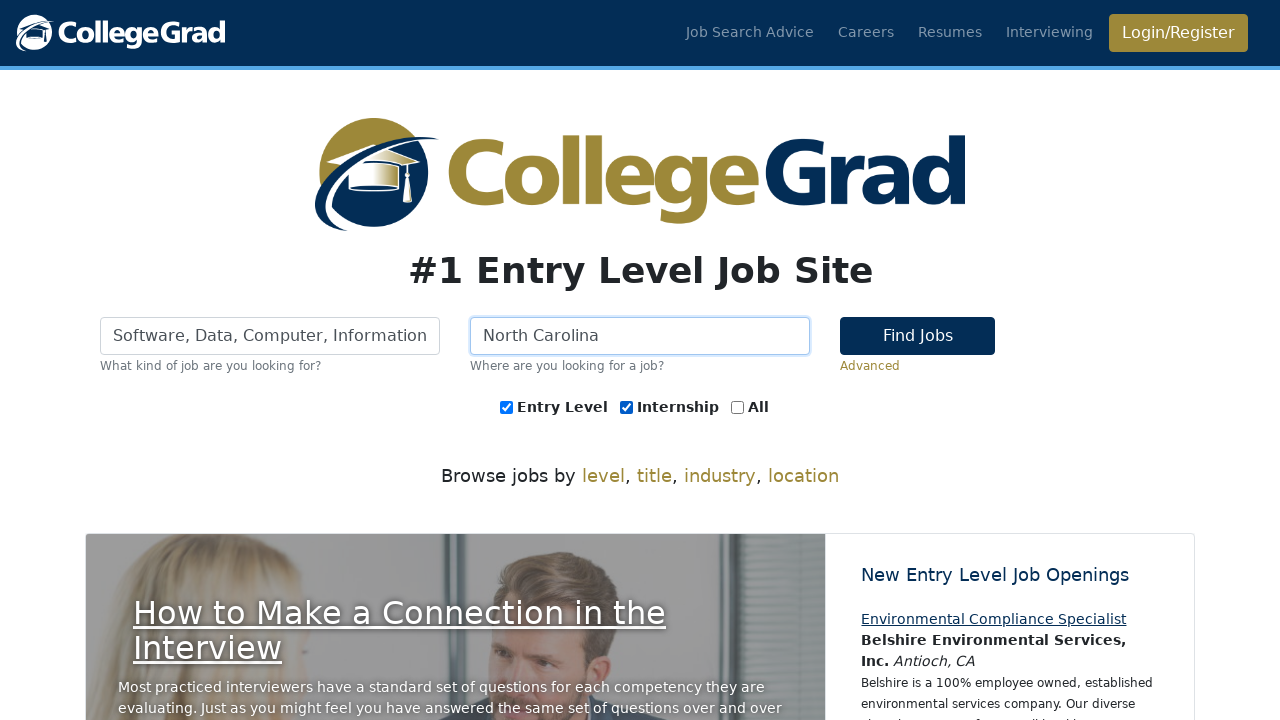

Clicked search button to submit job search at (918, 336) on #searchJobsBtn
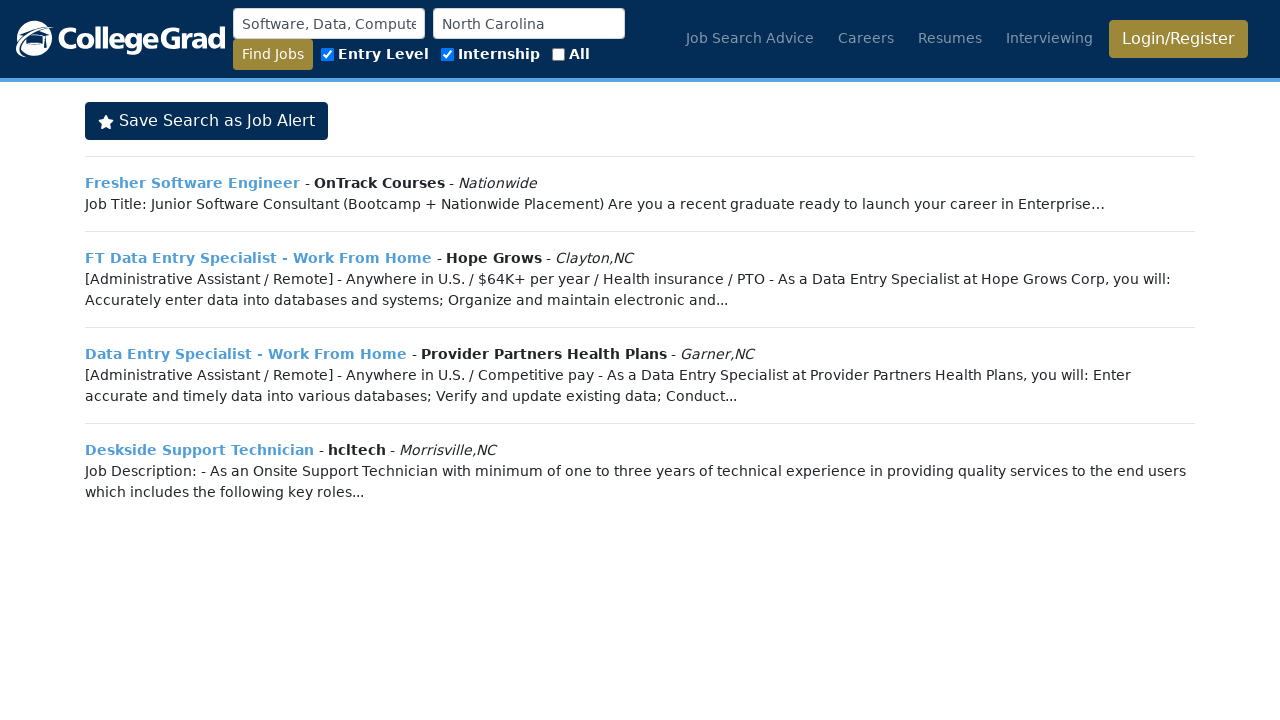

Search results loaded successfully
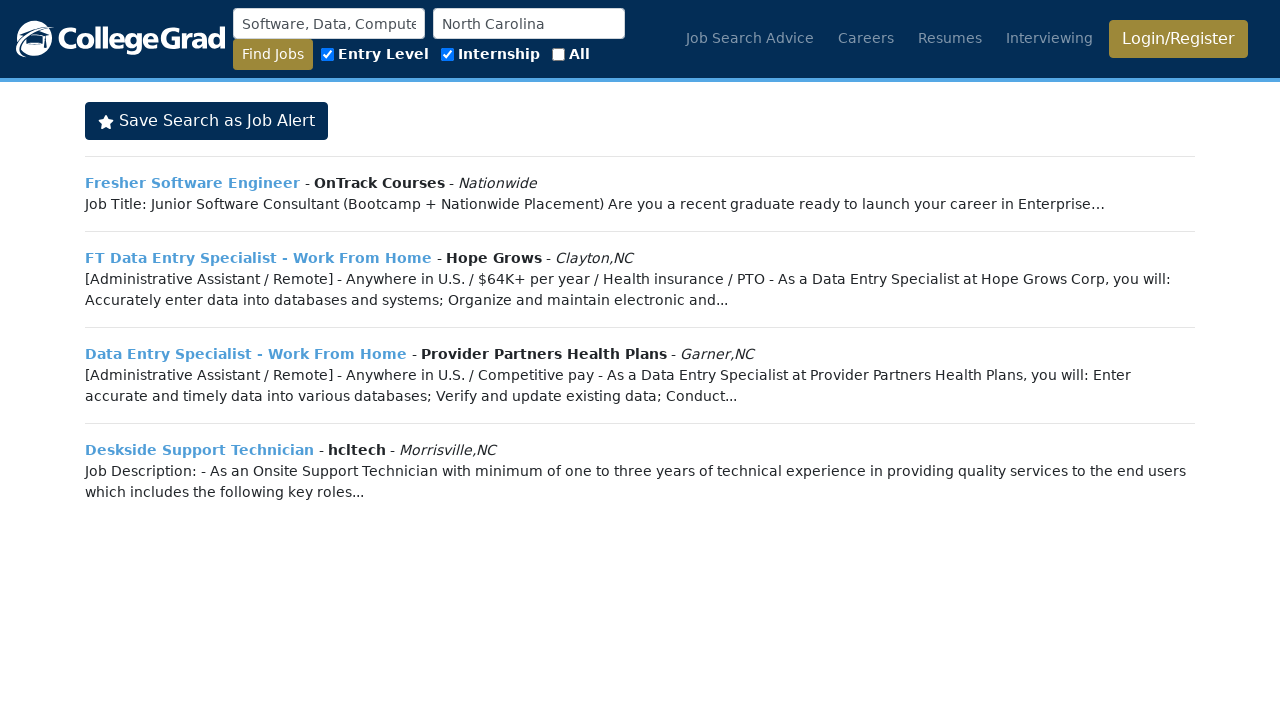

Scrolled to bottom of search results page
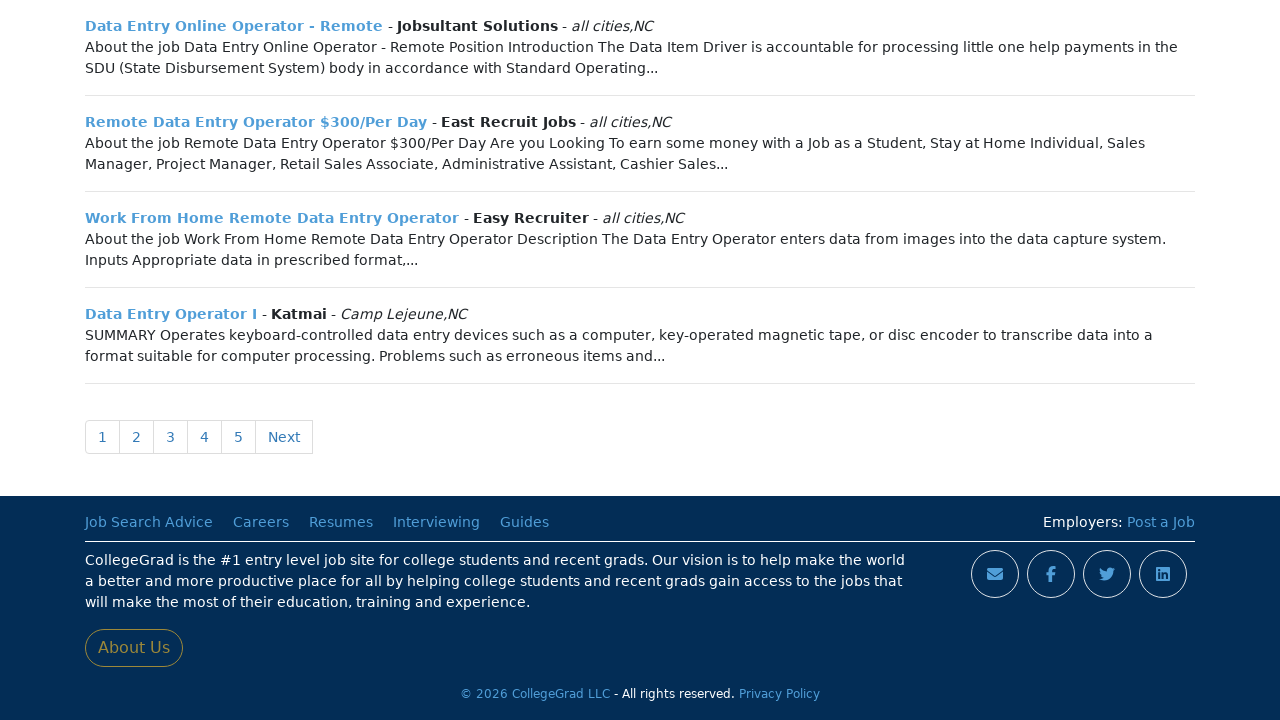

Clicked Next button to navigate to next page of results at (284, 437) on text=Next
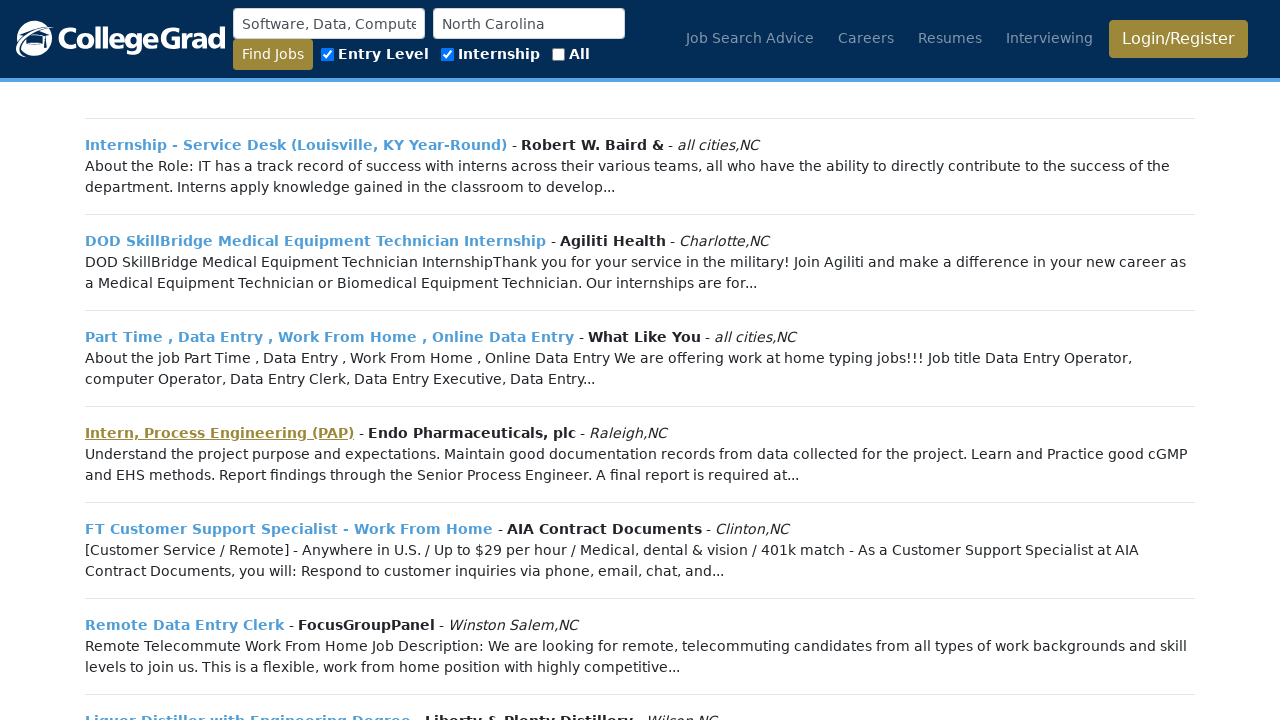

Next page results loaded successfully
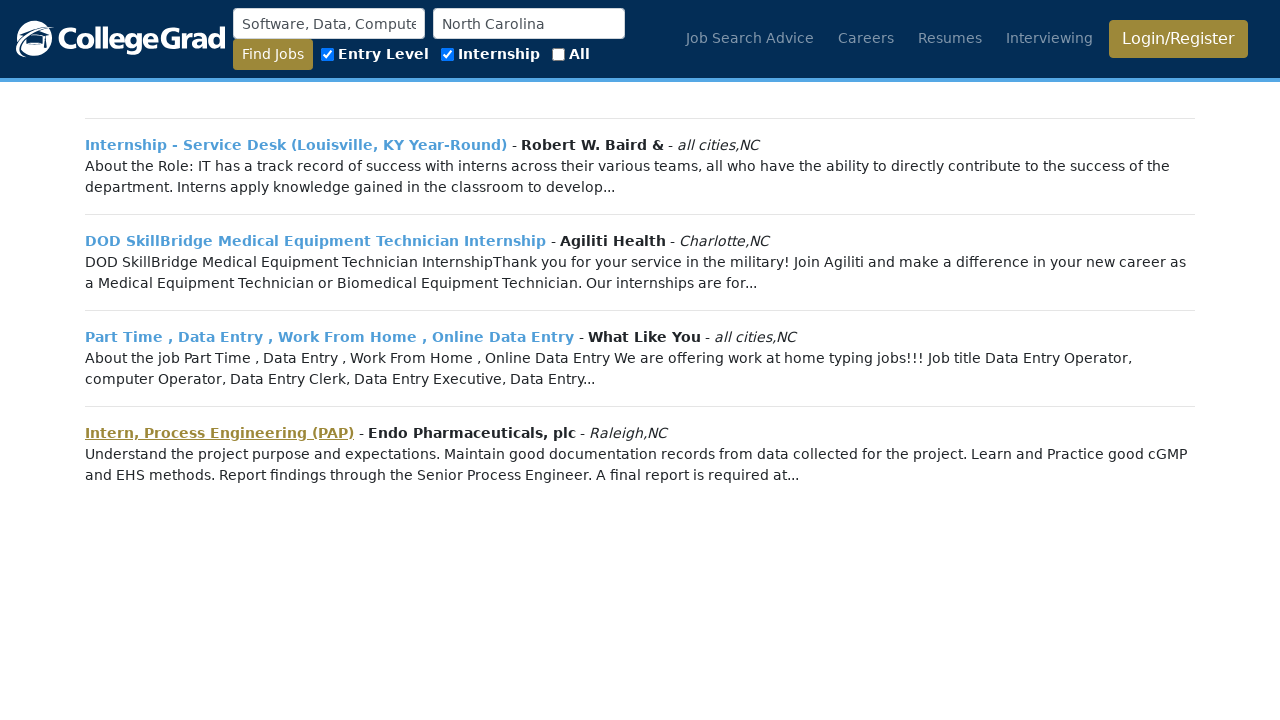

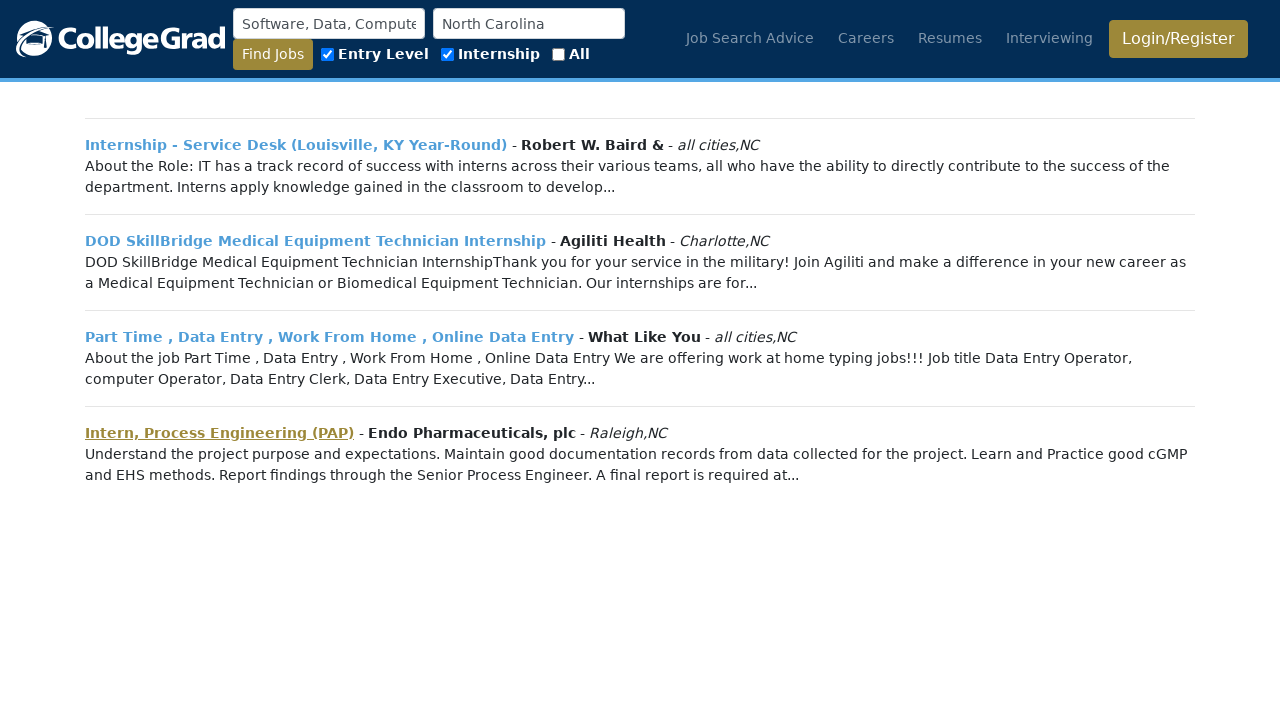